Tests JavaScript alert handling by clicking a button that triggers an alert, accepting it, then reading a value from the page, calculating a mathematical result, and submitting the answer.

Starting URL: http://suninjuly.github.io/alert_accept.html

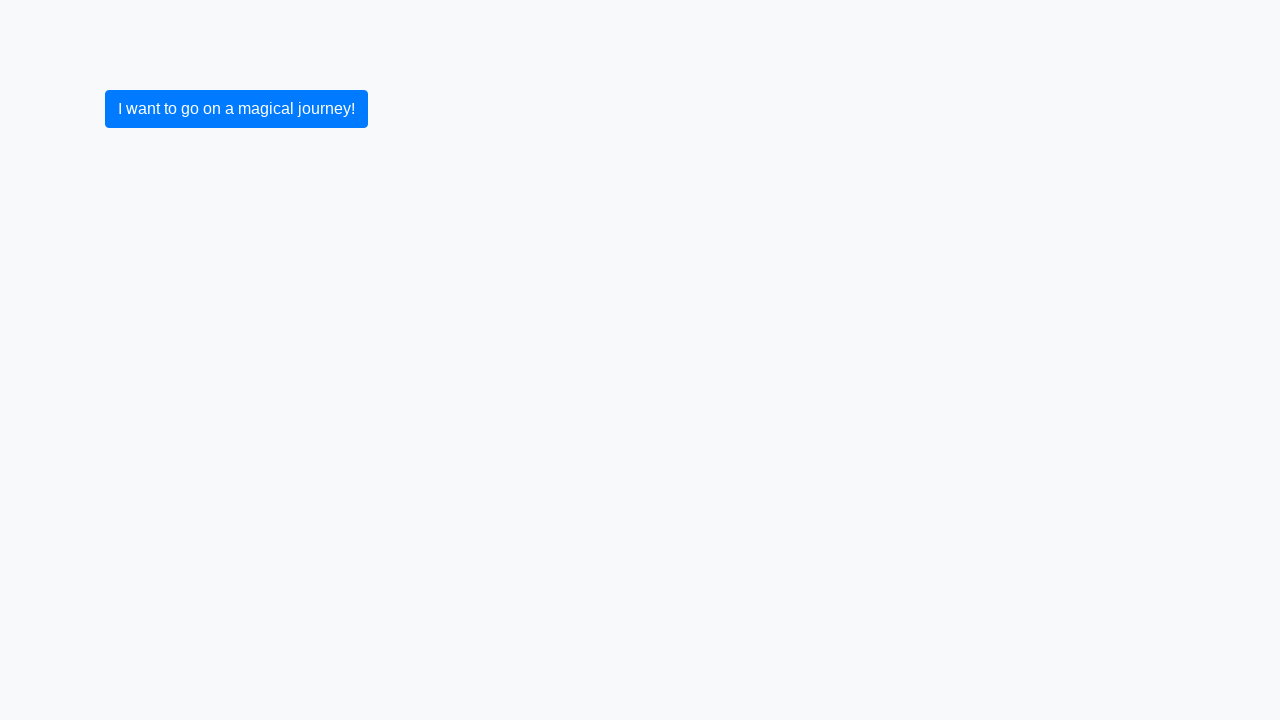

Set up dialog handler to accept JavaScript alerts
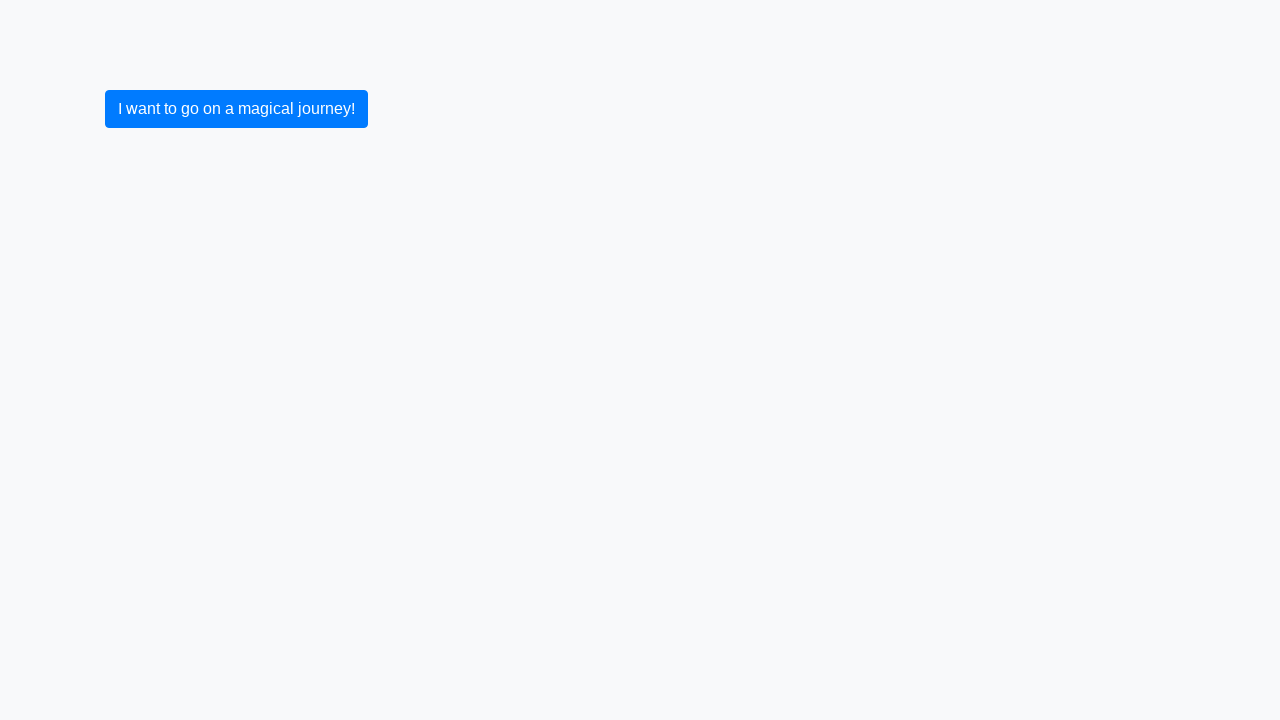

Clicked button to trigger alert at (236, 109) on xpath=//button[text()="I want to go on a magical journey!"]
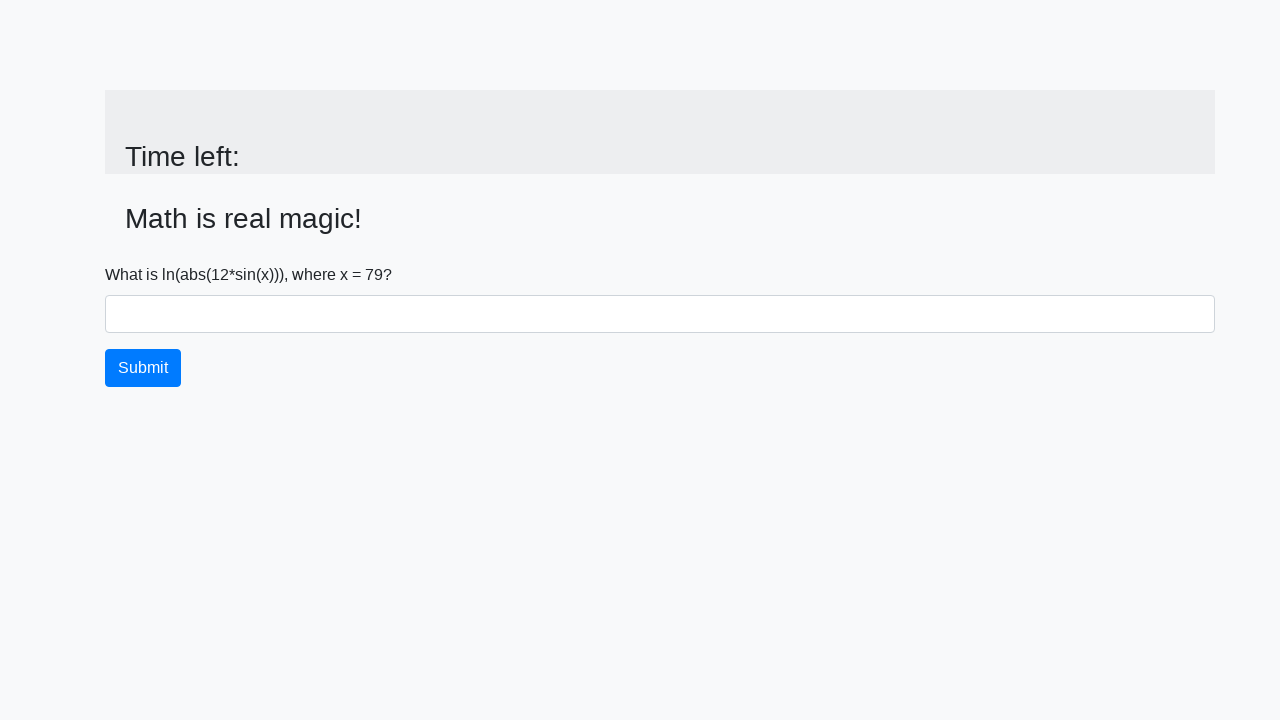

Alert was accepted and input value element loaded
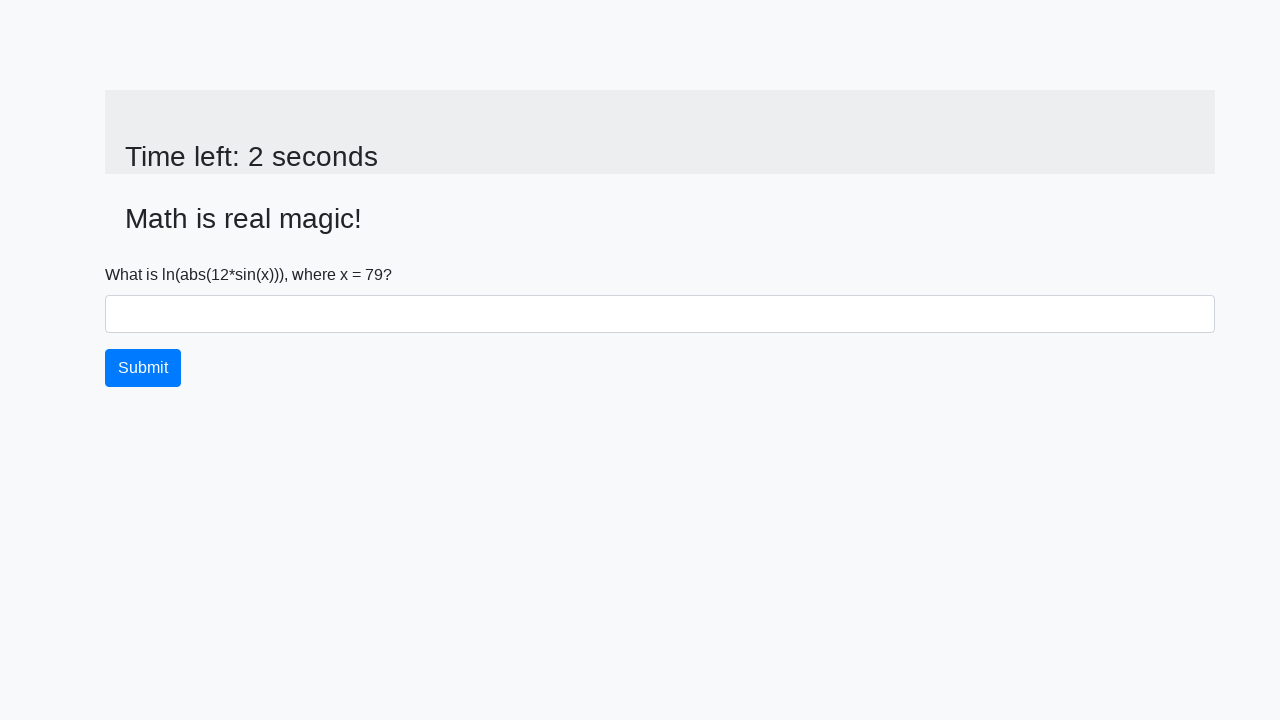

Retrieved x value from page: 79
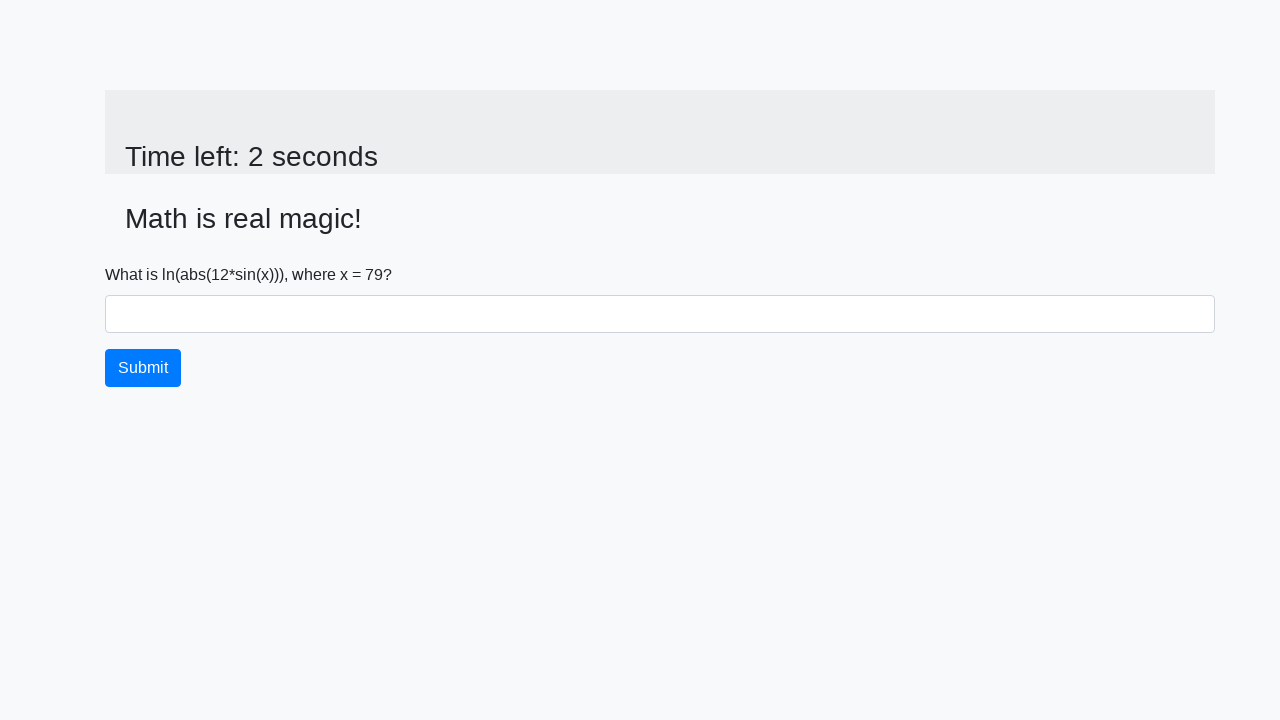

Calculated answer using mathematical formula: 1.6732296593971276
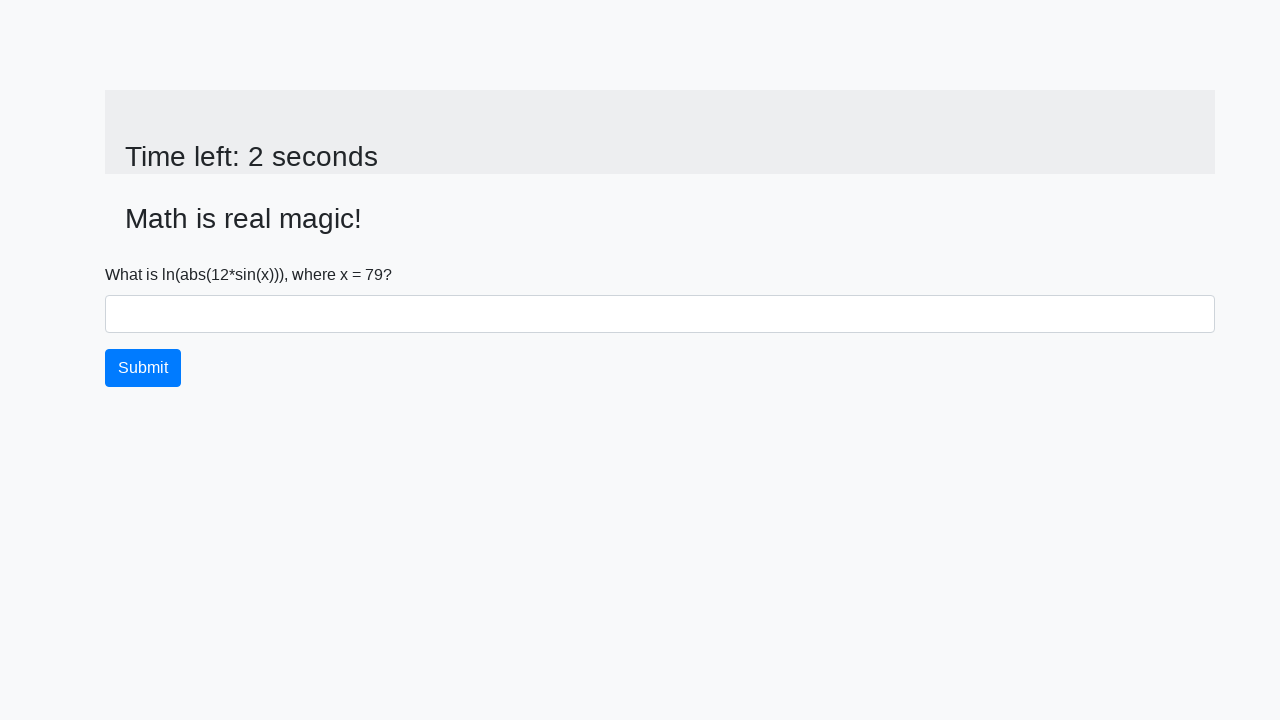

Filled answer field with calculated value: 1.6732296593971276 on #answer
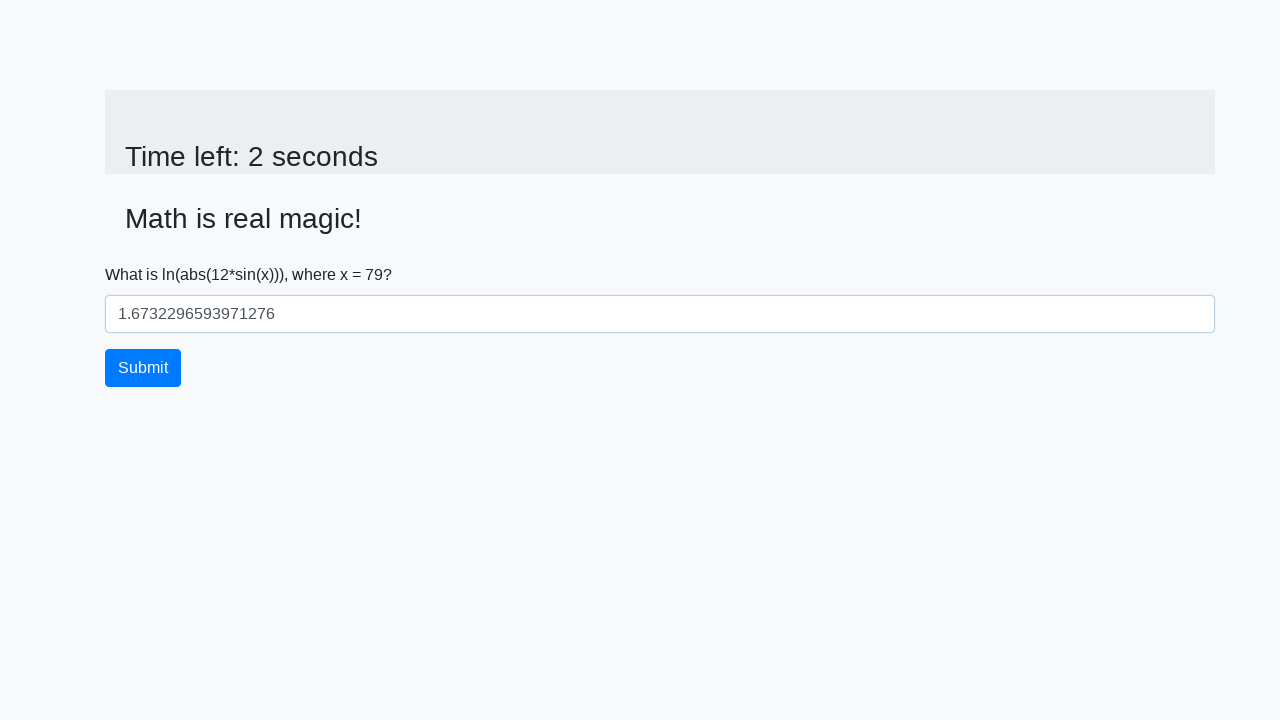

Clicked submit button to complete the test at (143, 368) on xpath=//button[text()="Submit"]
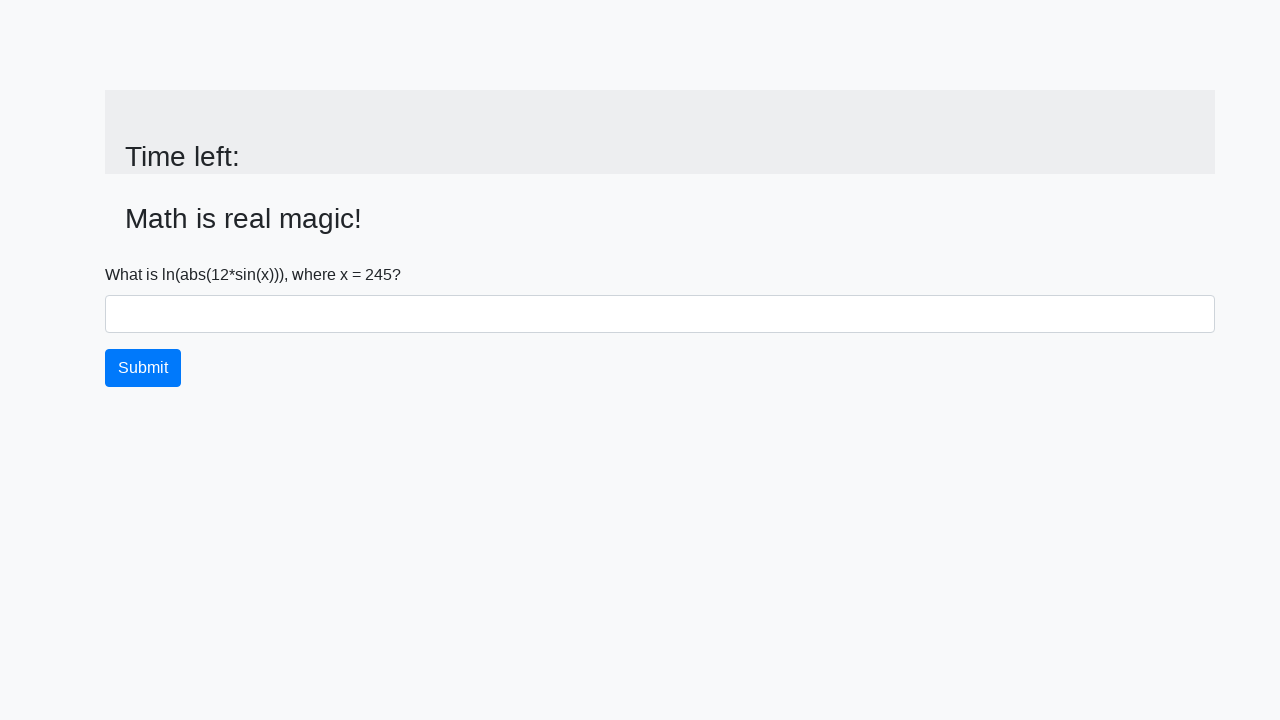

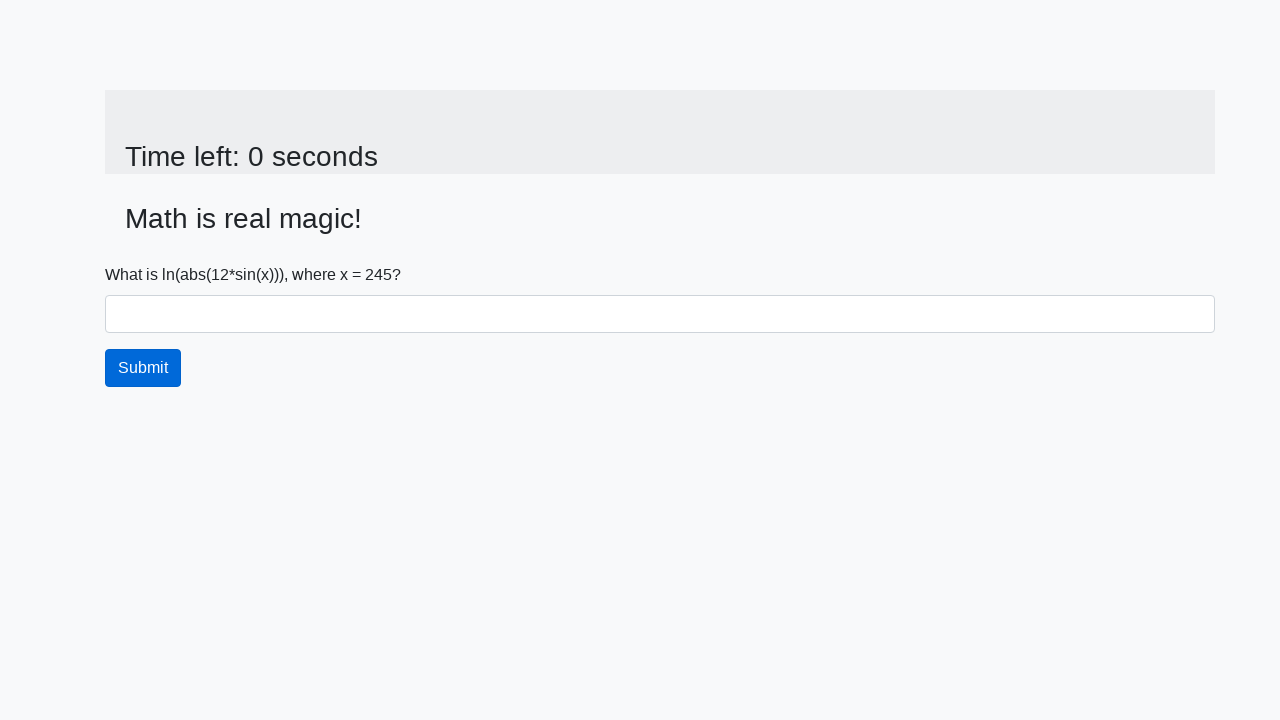